Tests the recently viewed products functionality by clicking on a product and verifying it appears in the viewed section

Starting URL: http://intershop5.skillbox.ru/

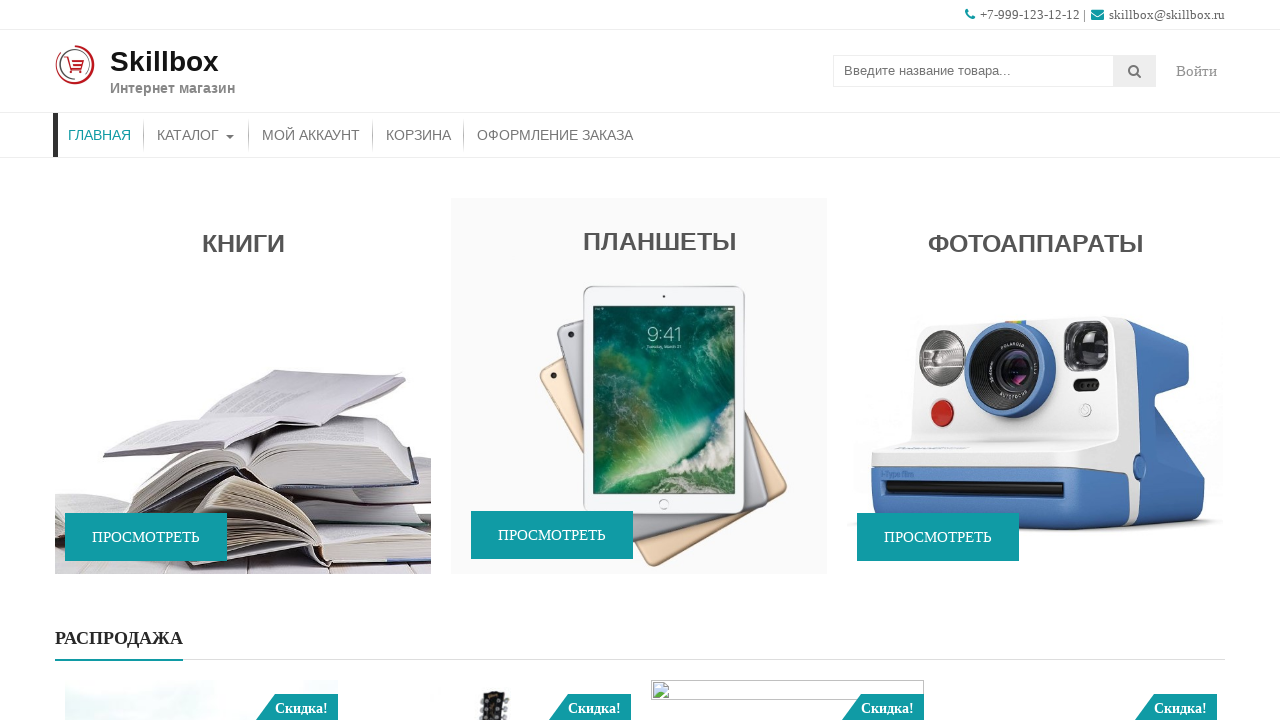

Scrolled to bottom of page to load all products
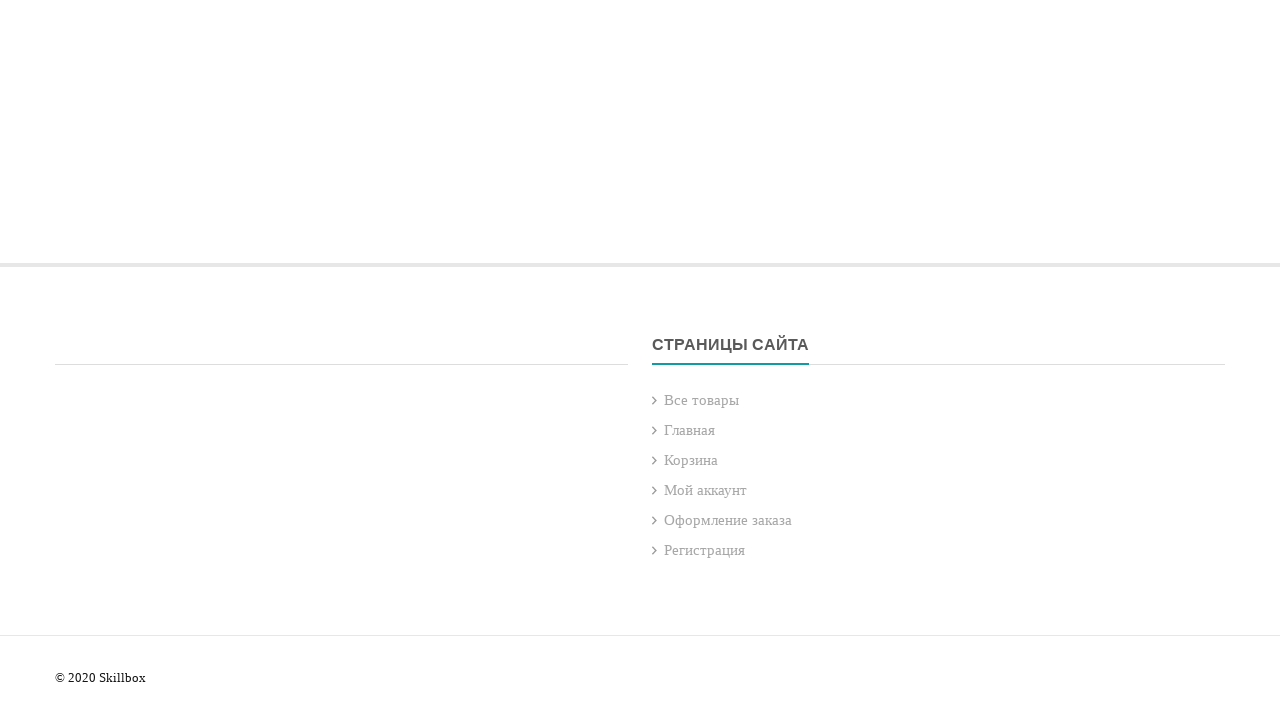

Product card loaded and became visible
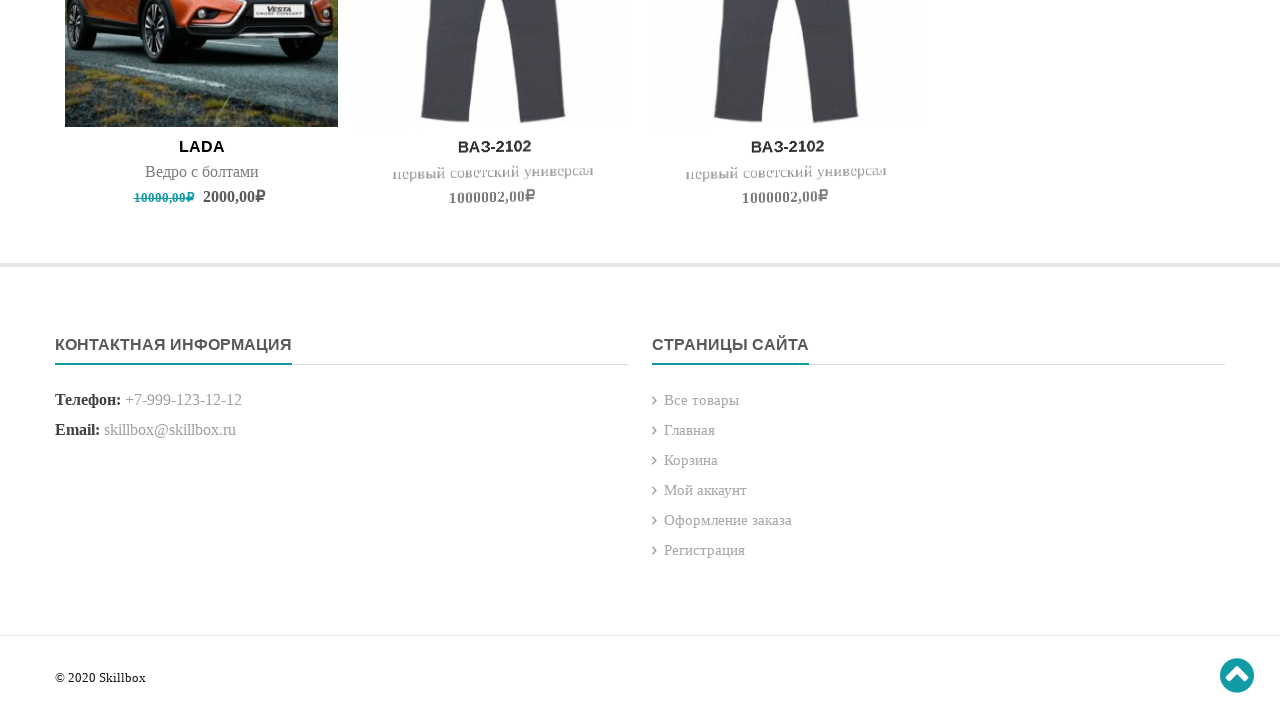

Retrieved product title: ВАЗ-2102
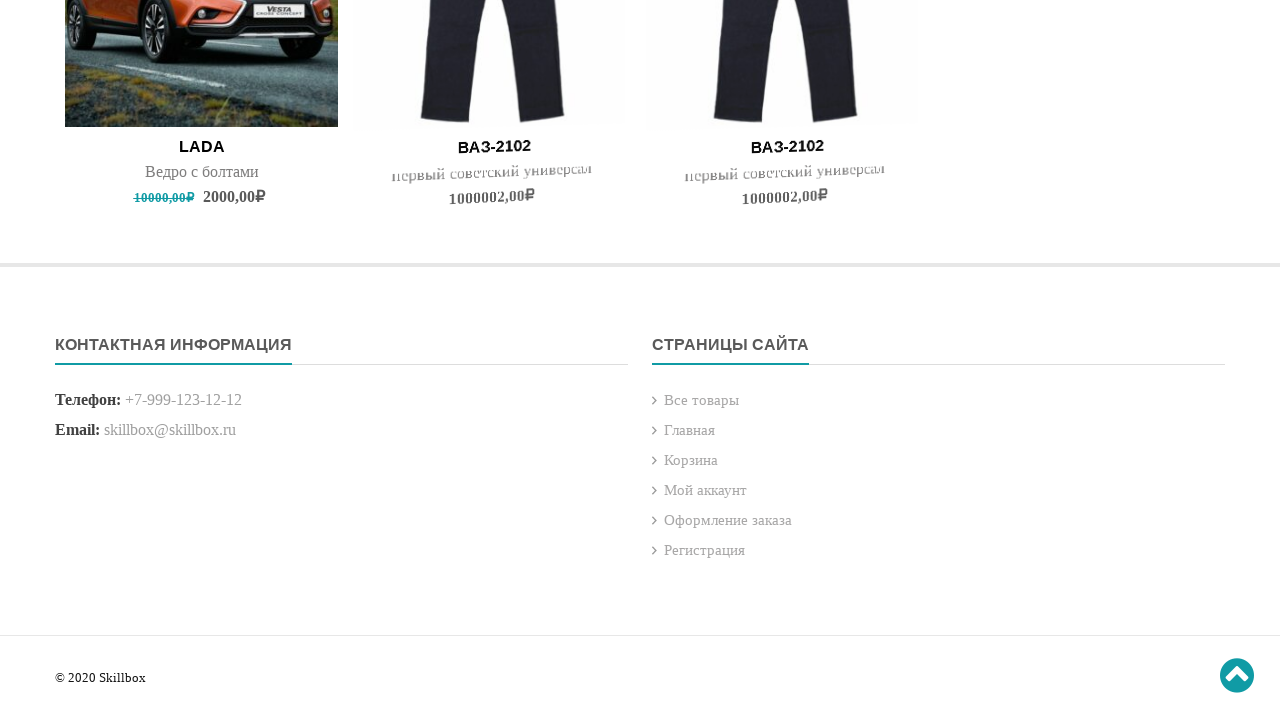

Clicked on product card at (202, 179) on xpath=//section[@id='product2']//li[contains(@class, 'slick-slide')][6]
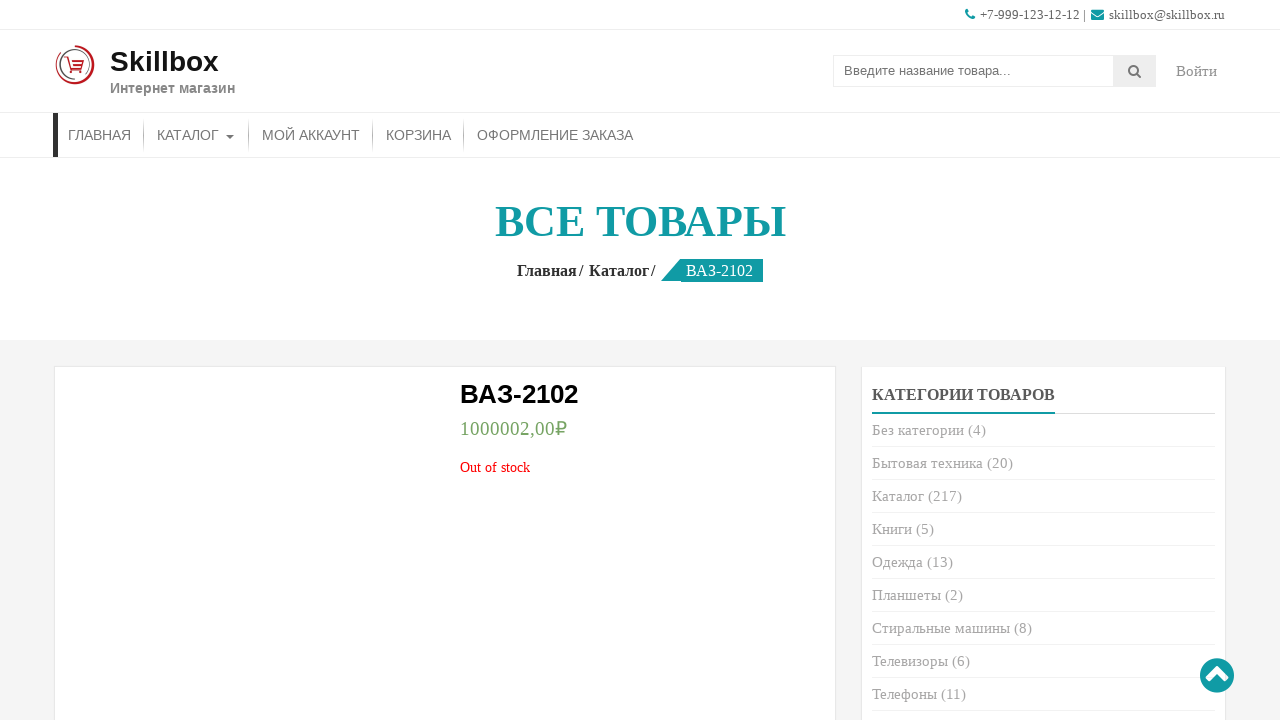

Clicked home link to navigate back to home page at (100, 135) on xpath=//ul[@id='menu-primary-menu']//a[@href= 'http://intershop5.skillbox.ru/']
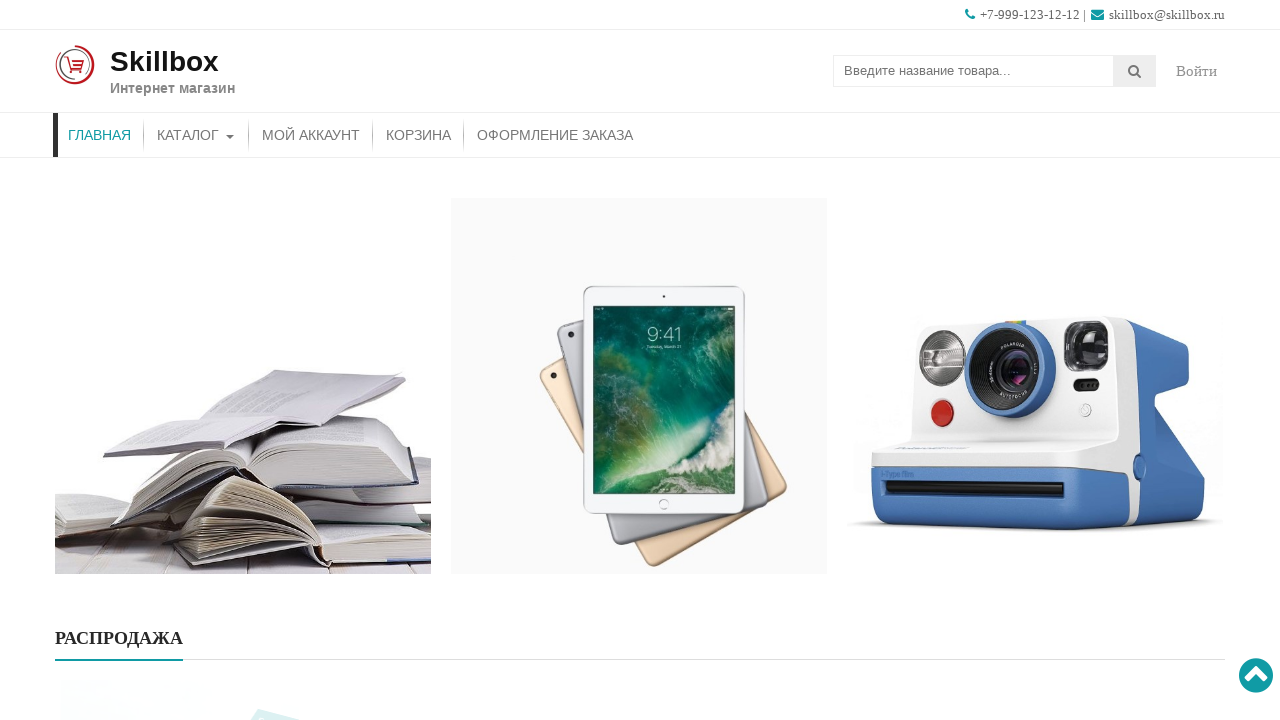

Recently viewed products section loaded
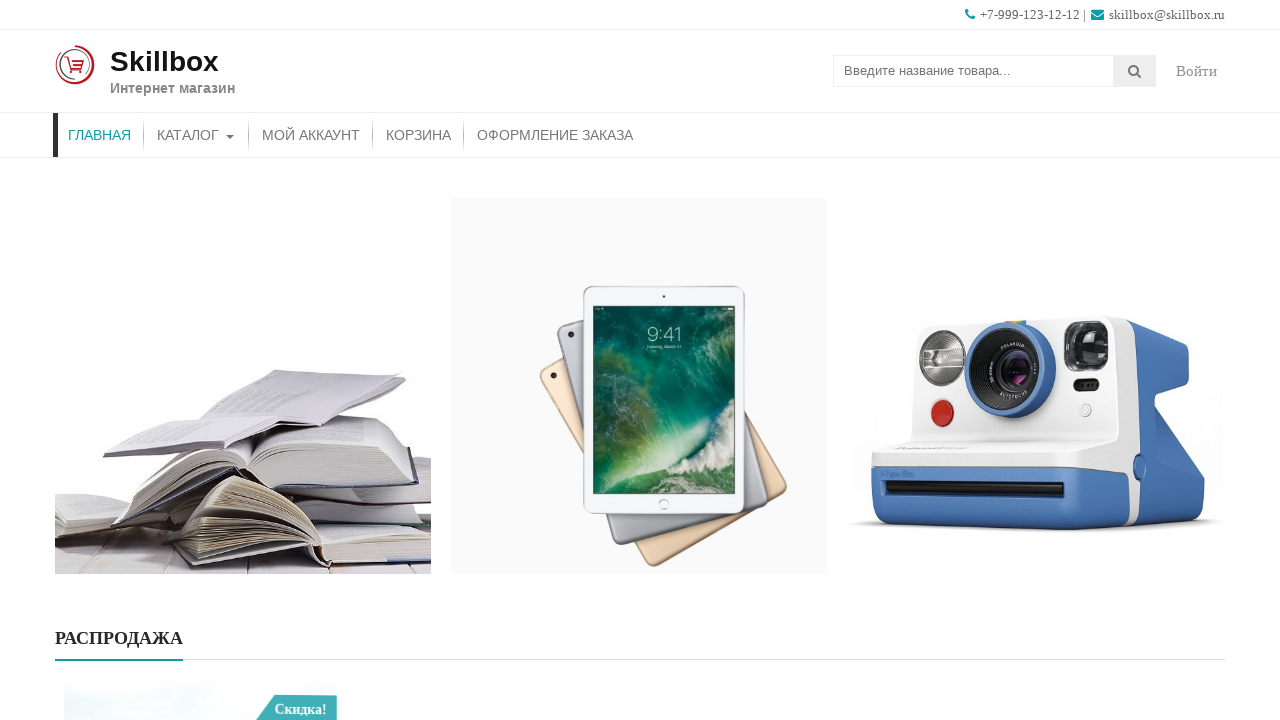

Retrieved recently viewed product name: ВАЗ-2102
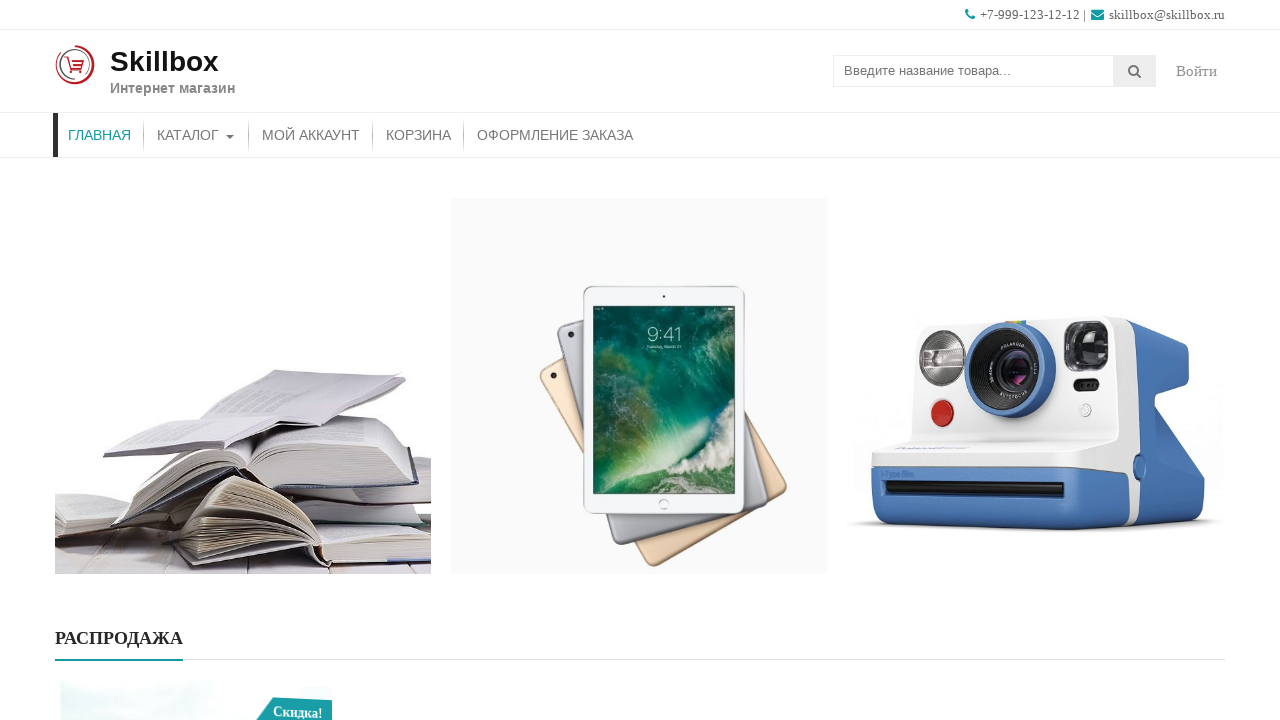

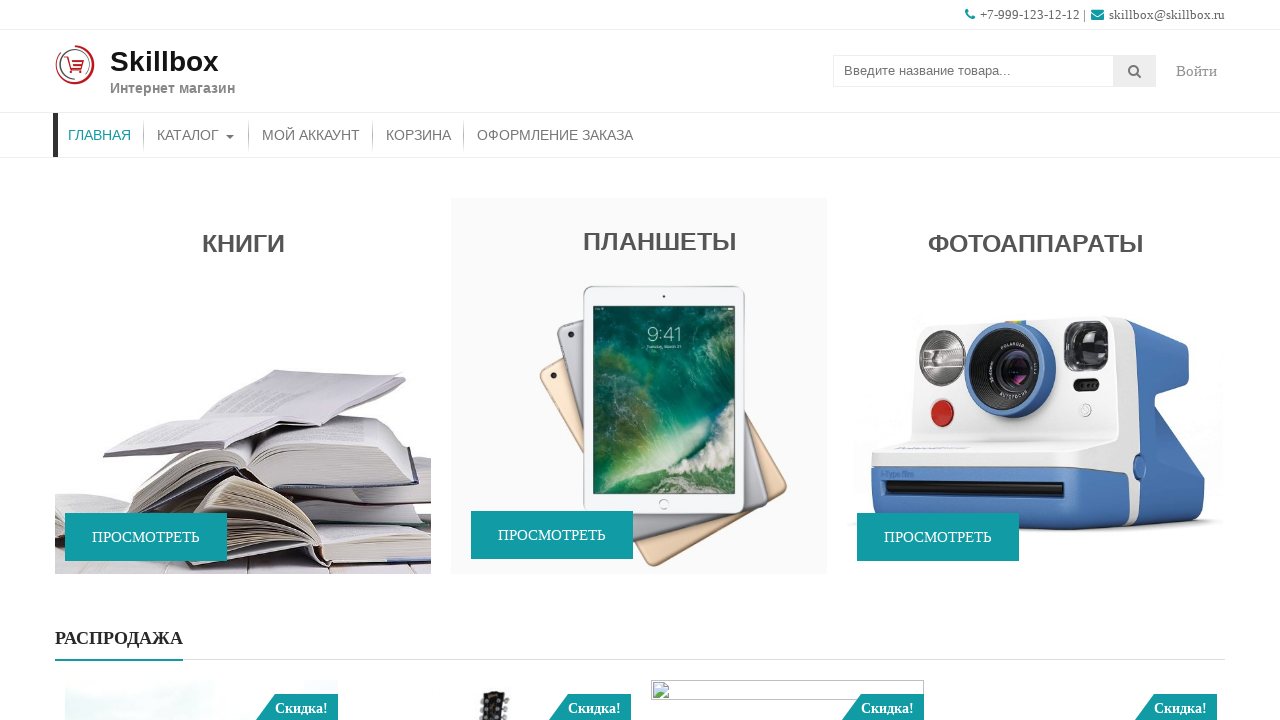